Tests horizontal scrolling functionality by navigating to a dashboard page and scrolling left using JavaScript execution

Starting URL: https://dashboards.handmadeinteractive.com/jasonlove/

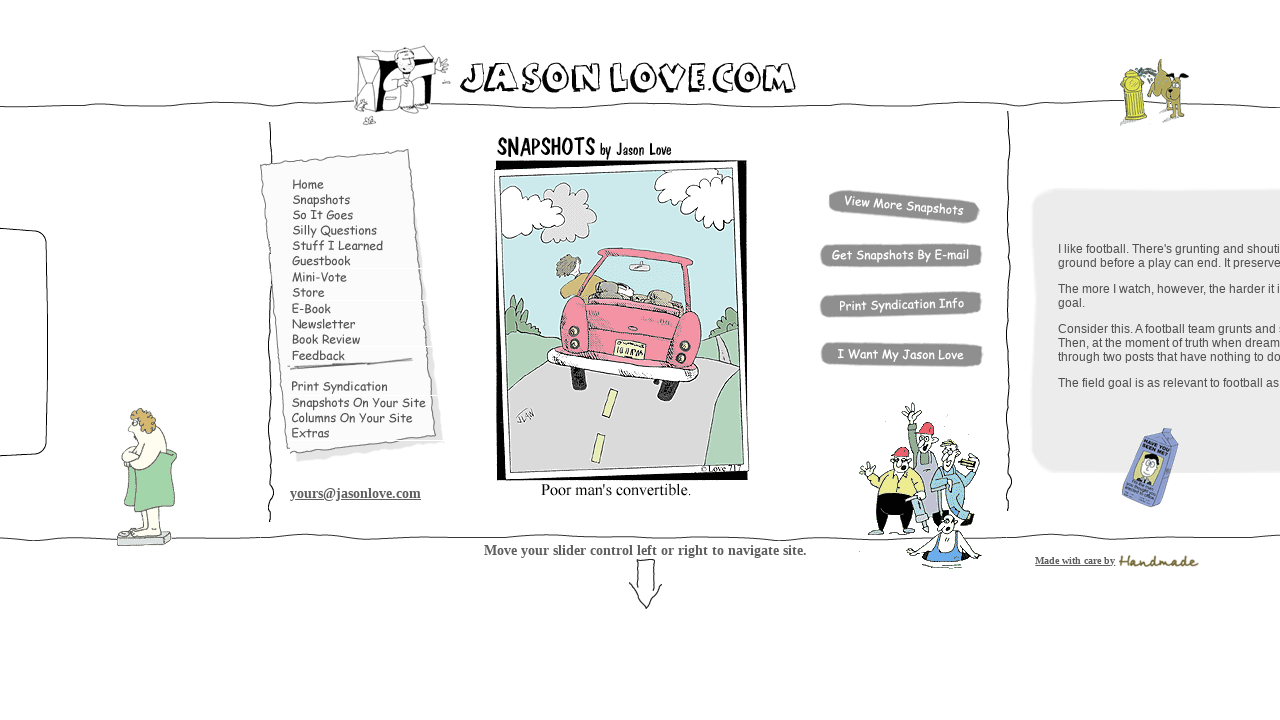

Waited for dashboard page to load (networkidle)
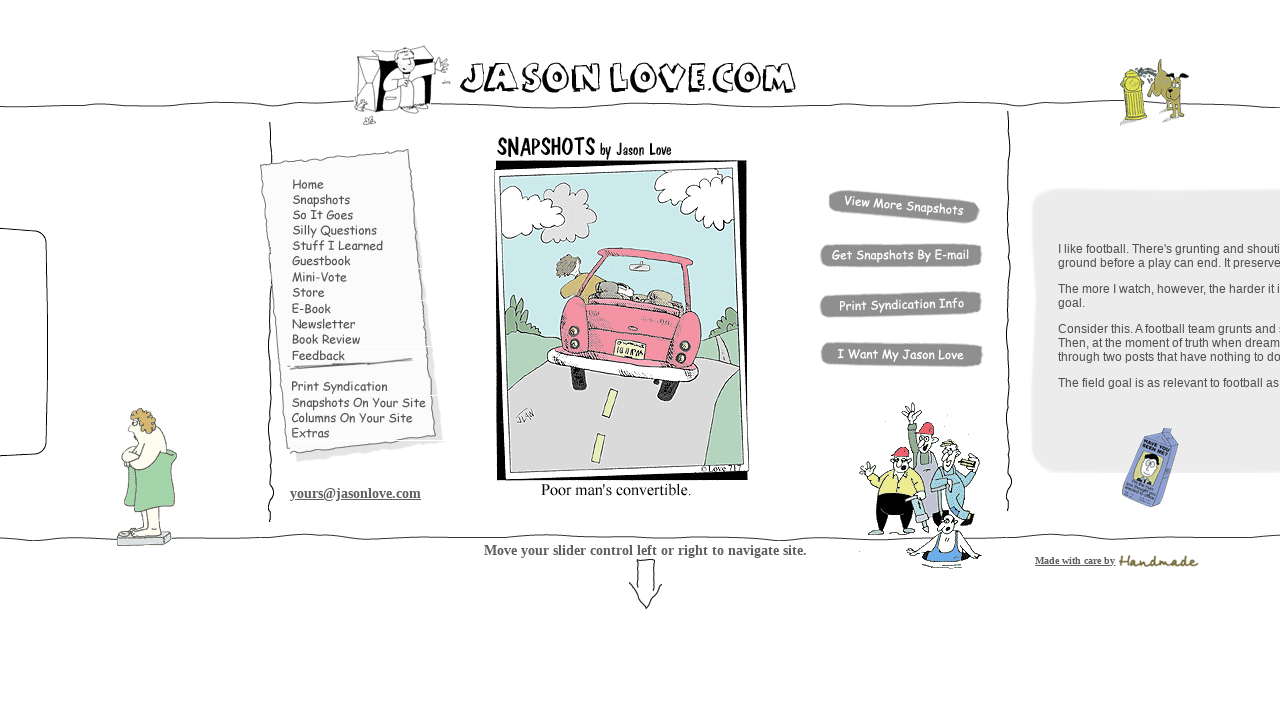

Scrolled left by 5000 pixels using JavaScript
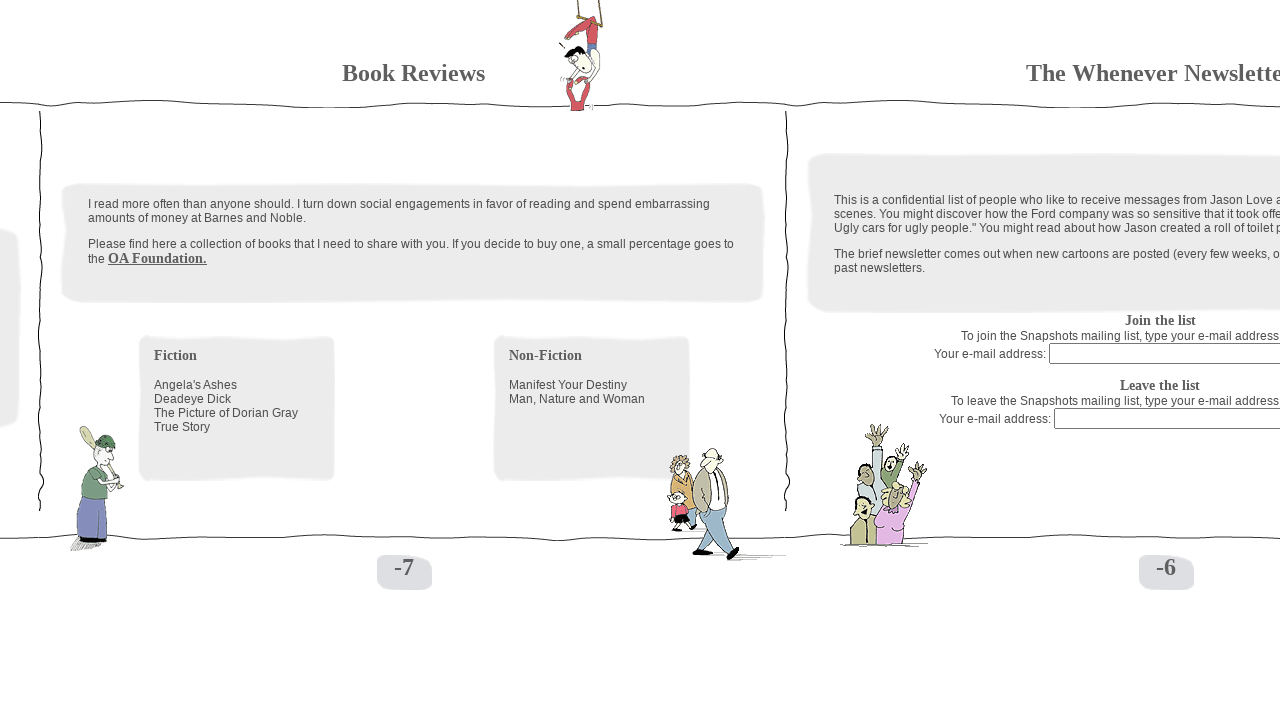

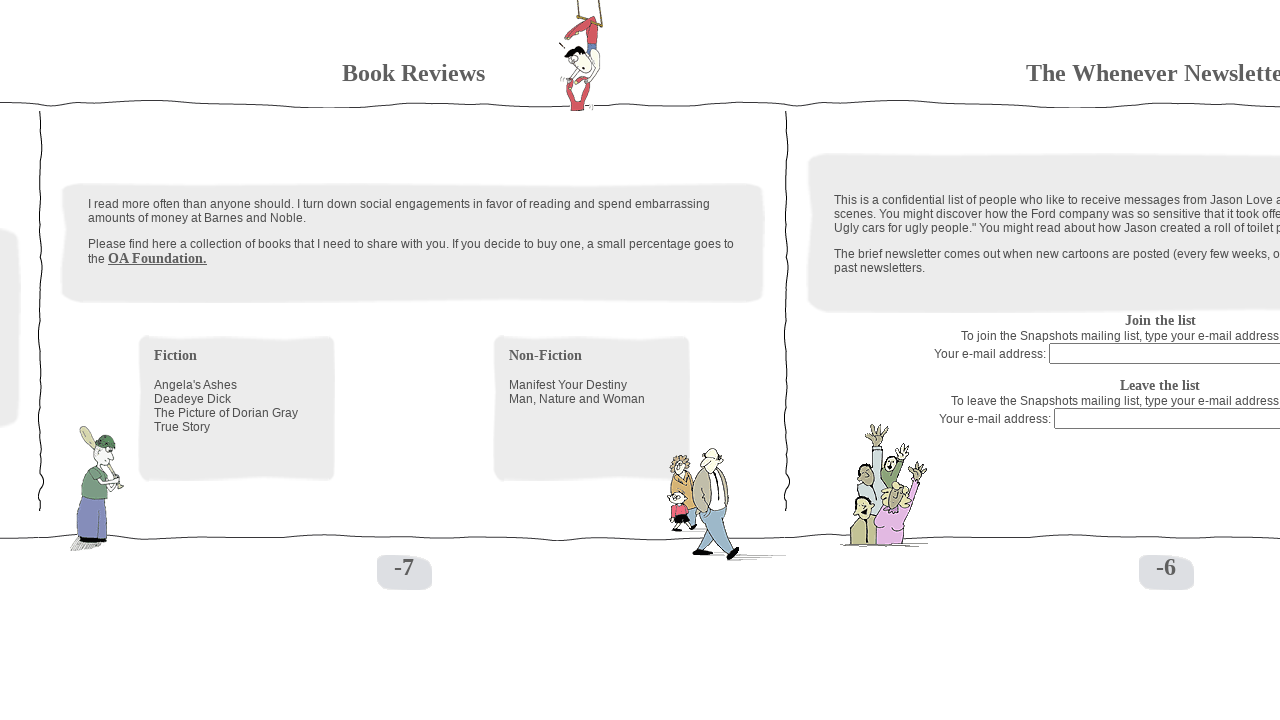